Tests football statistics page by clicking the "All matches" button, selecting "Spain" from the country dropdown, and verifying that match data table loads with results.

Starting URL: https://www.adamchoi.co.uk/overs/detailed

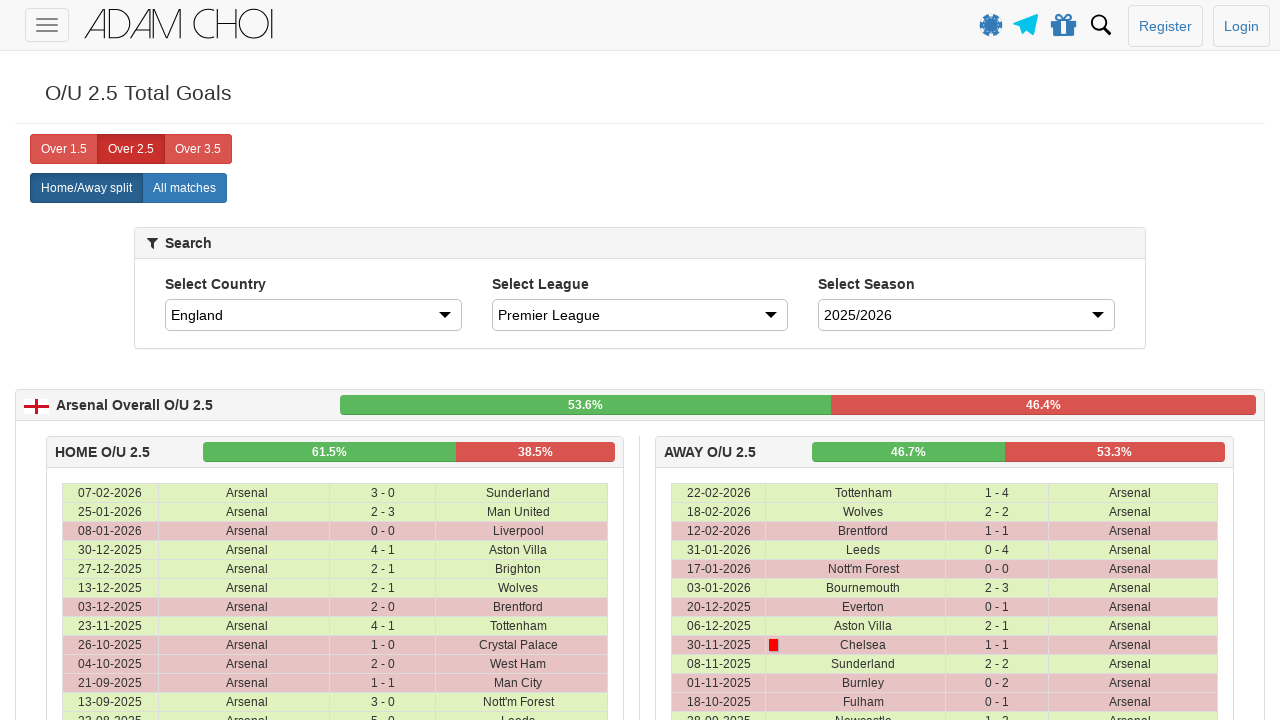

Clicked the 'All matches' button at (184, 188) on xpath=//label[@analytics-event="All matches"]
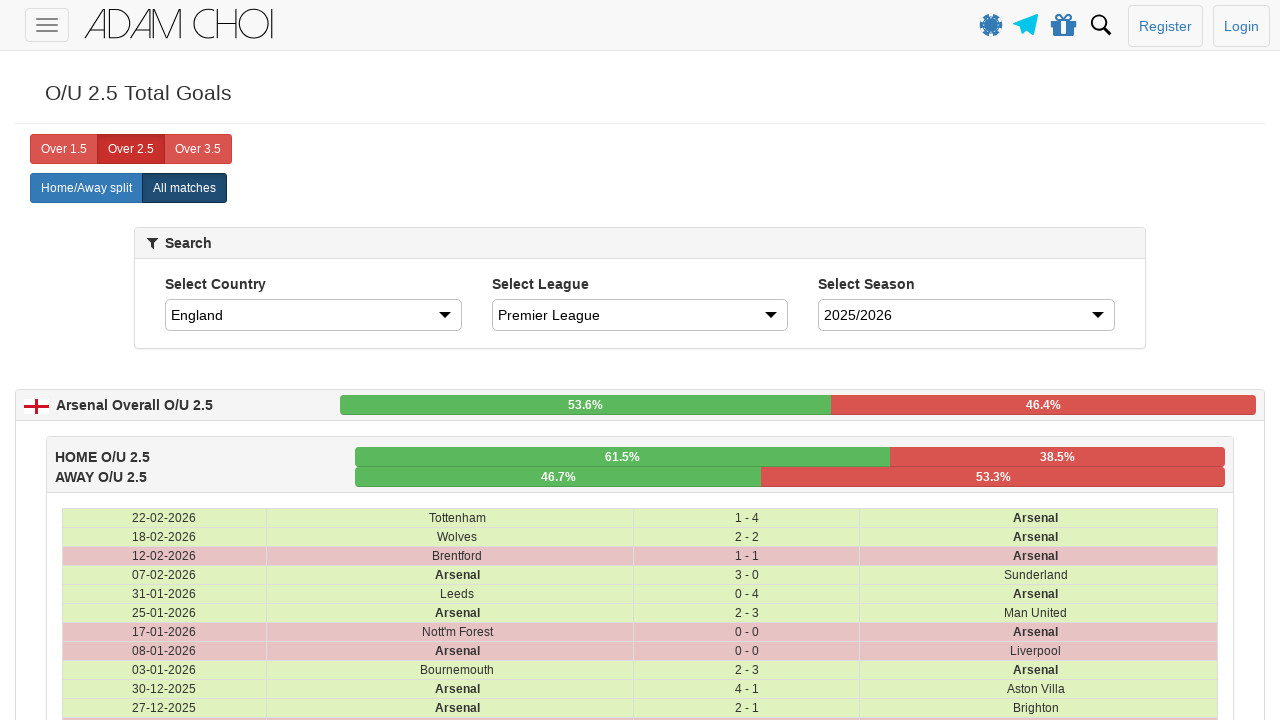

Selected 'Spain' from the country dropdown on #country
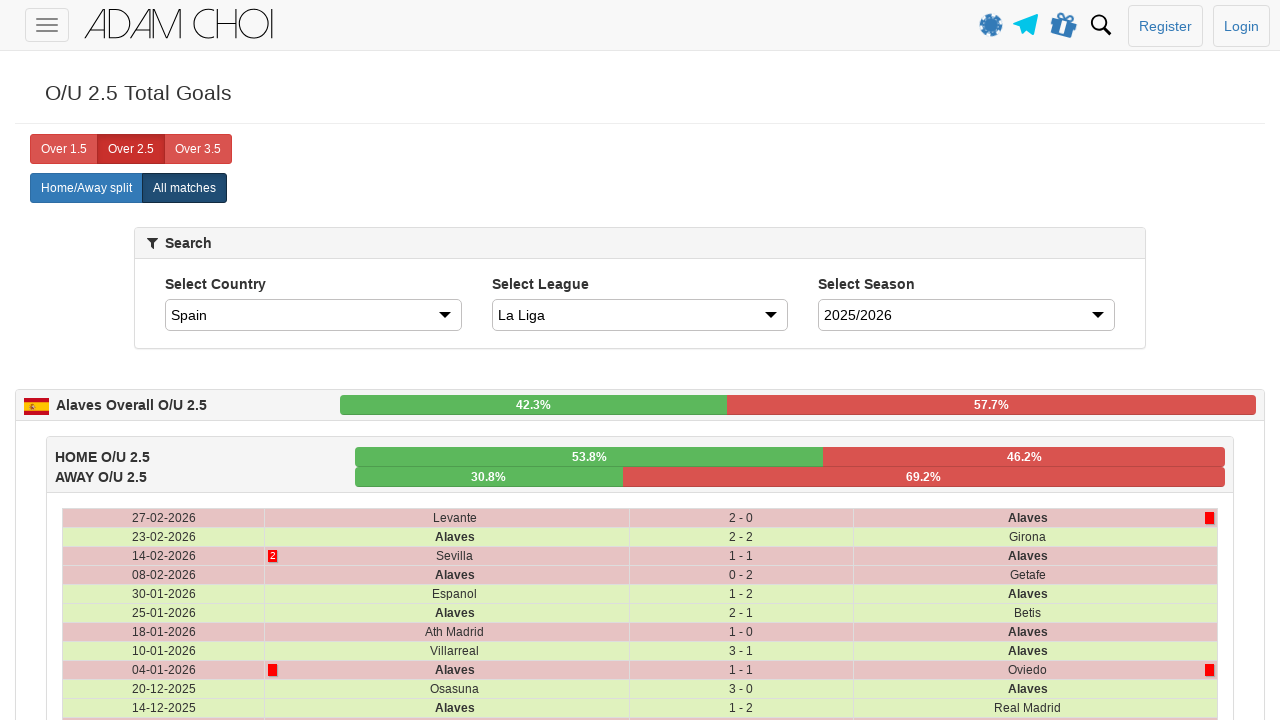

Match data table rows loaded
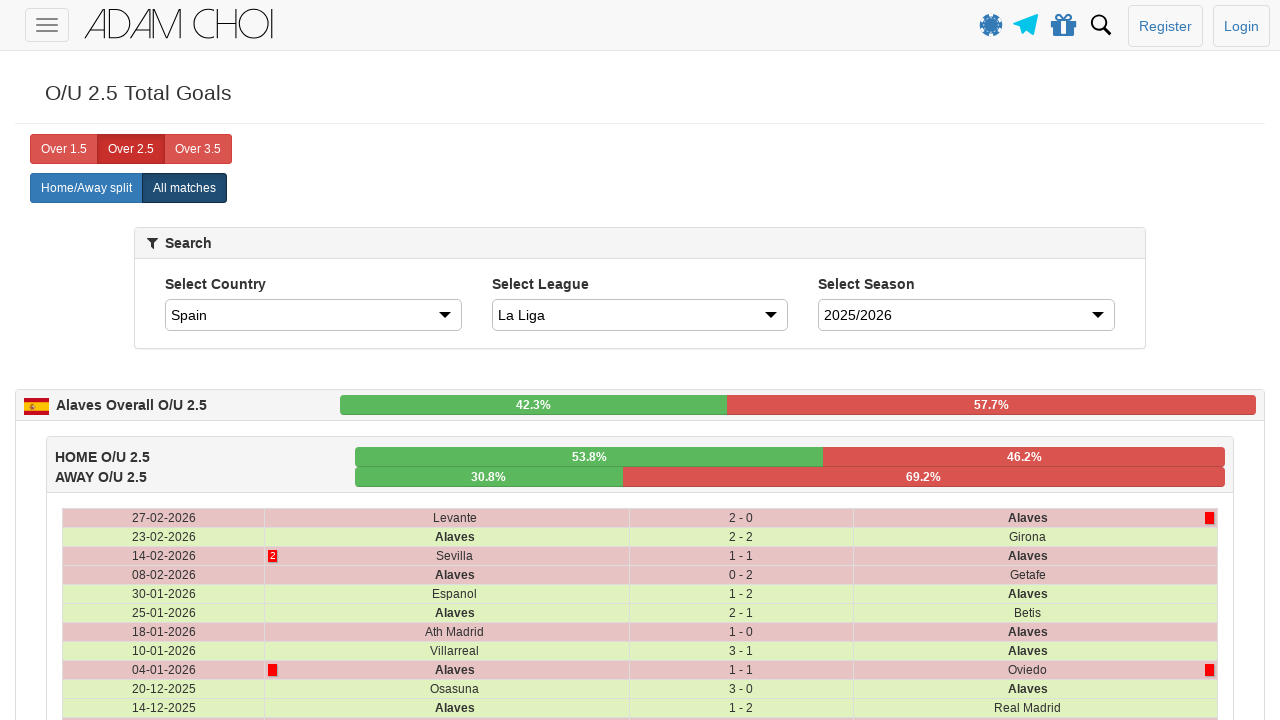

Table cells with match data verified
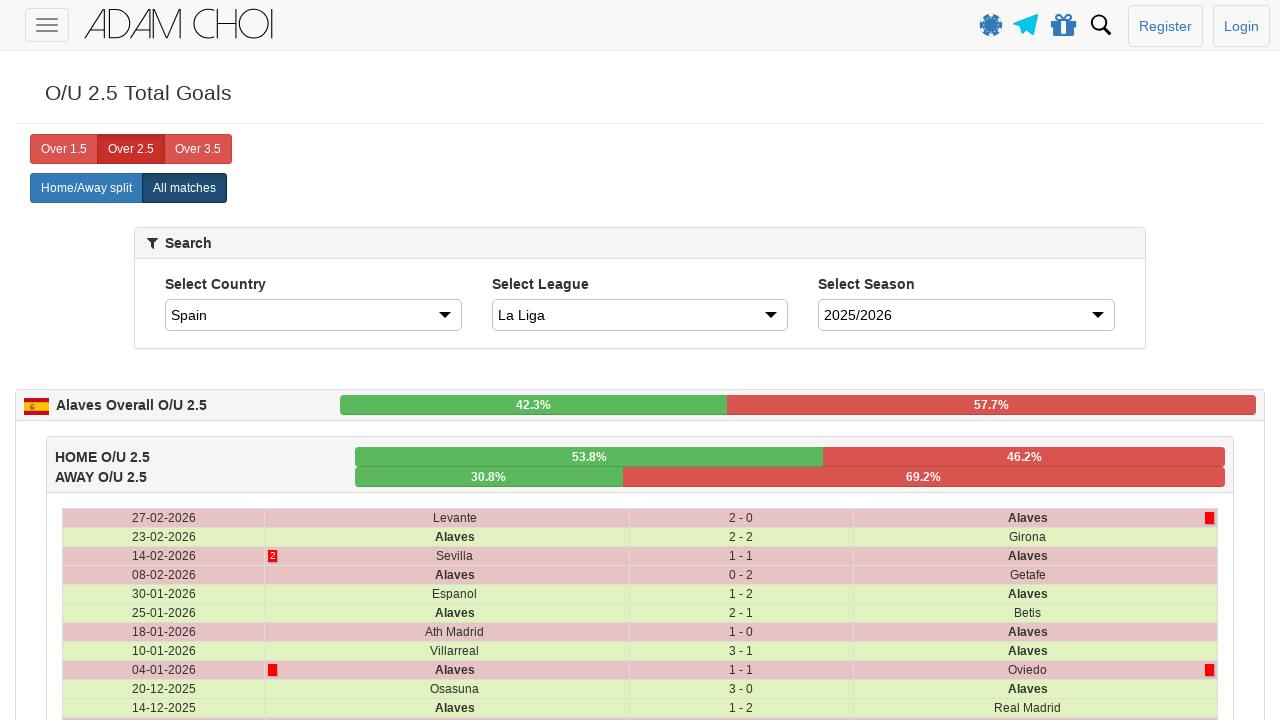

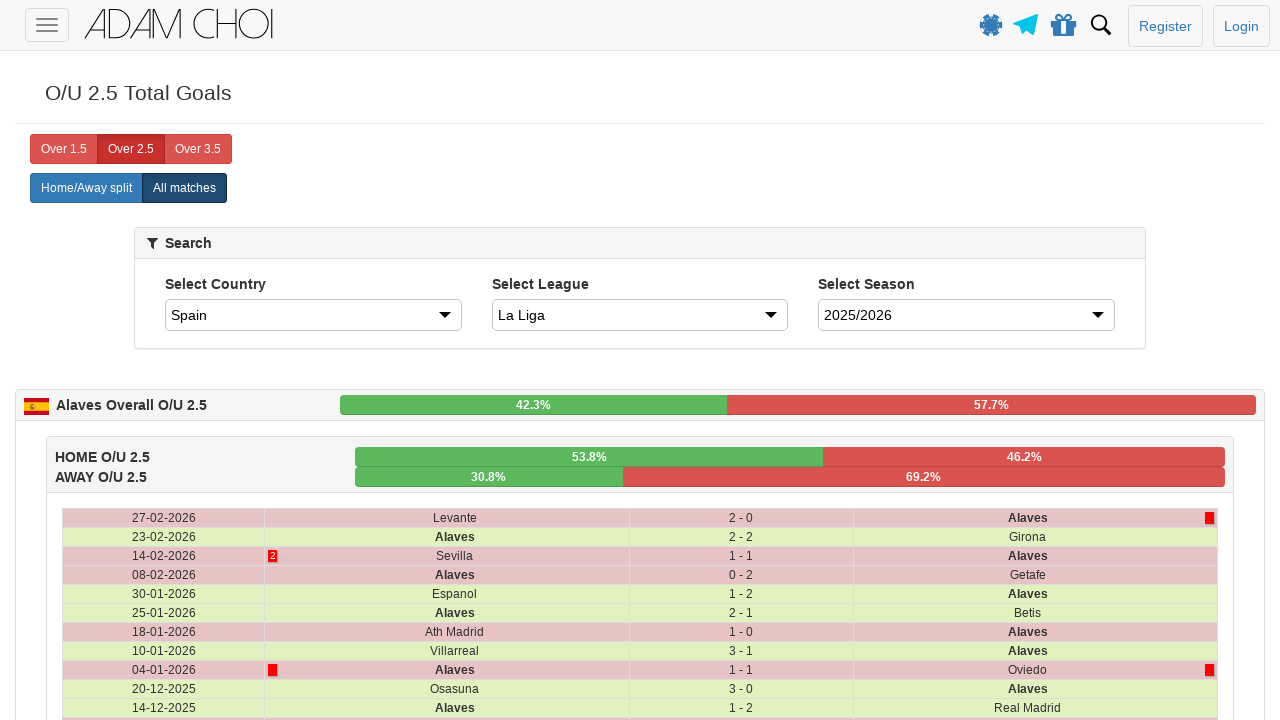